Navigates to SpiceJet website and verifies that links are present on the page

Starting URL: https://www.spicejet.com/

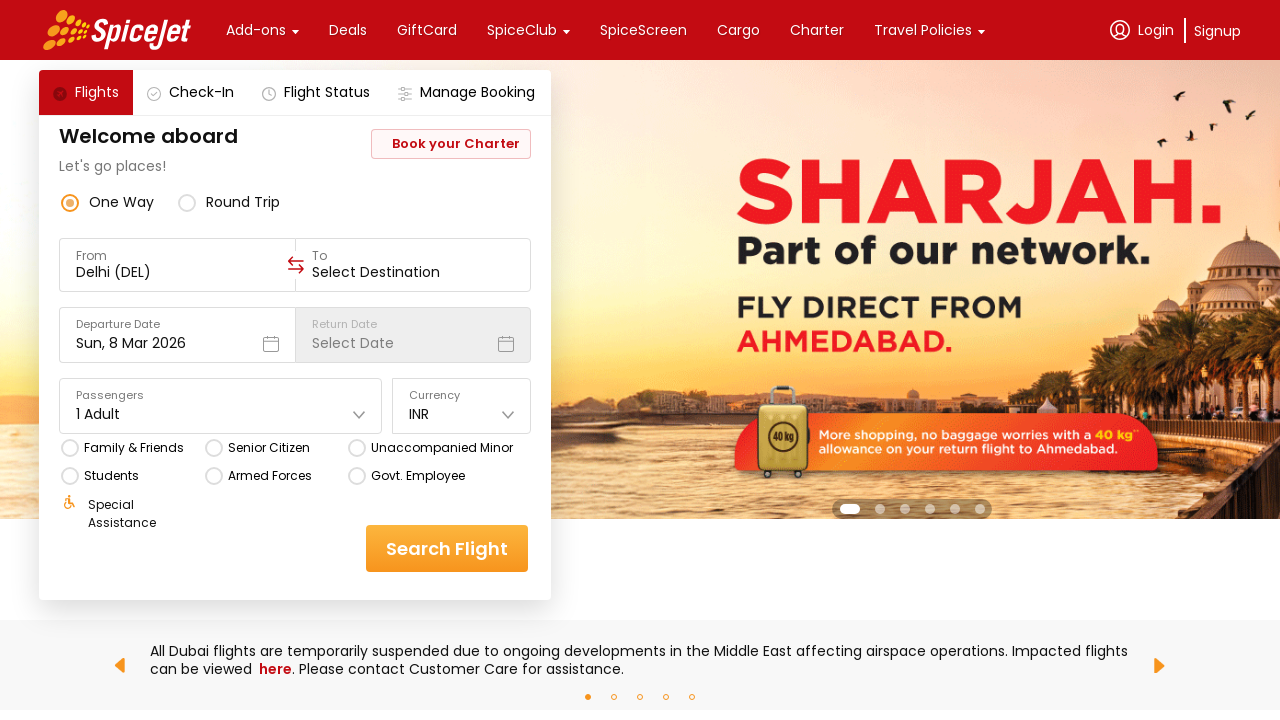

Waited for links to load on SpiceJet homepage
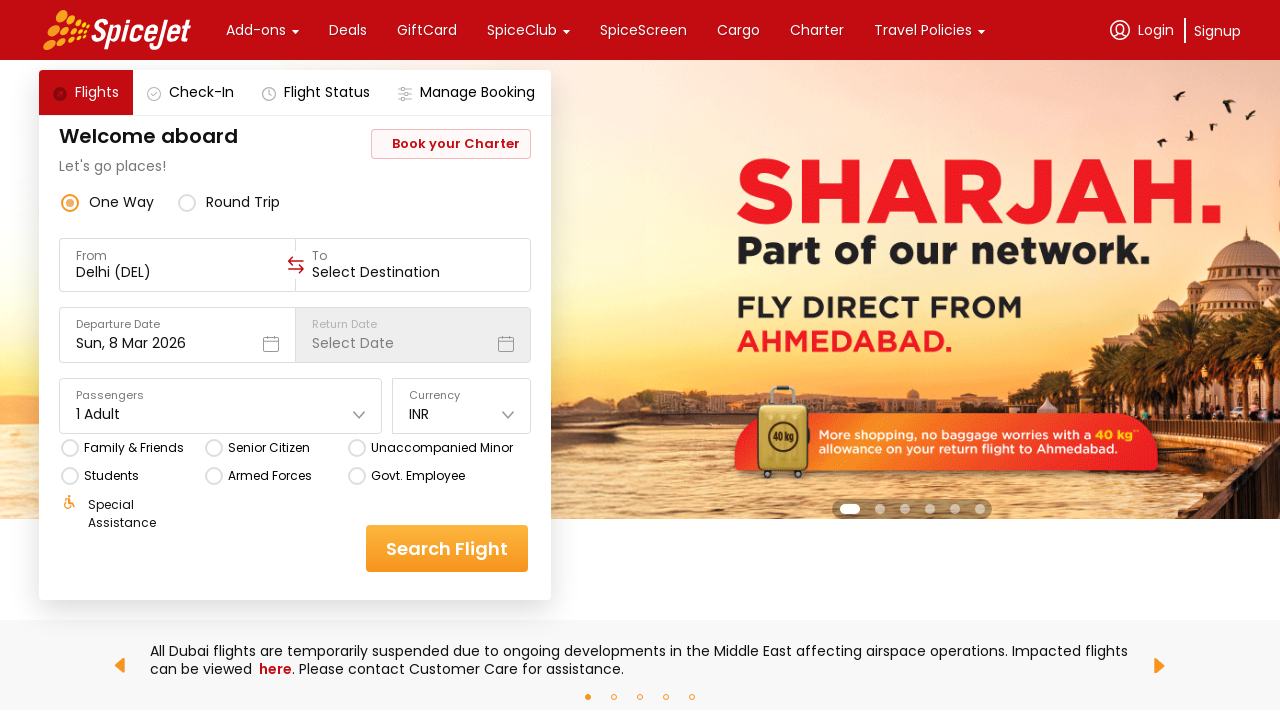

Located all link elements on the page
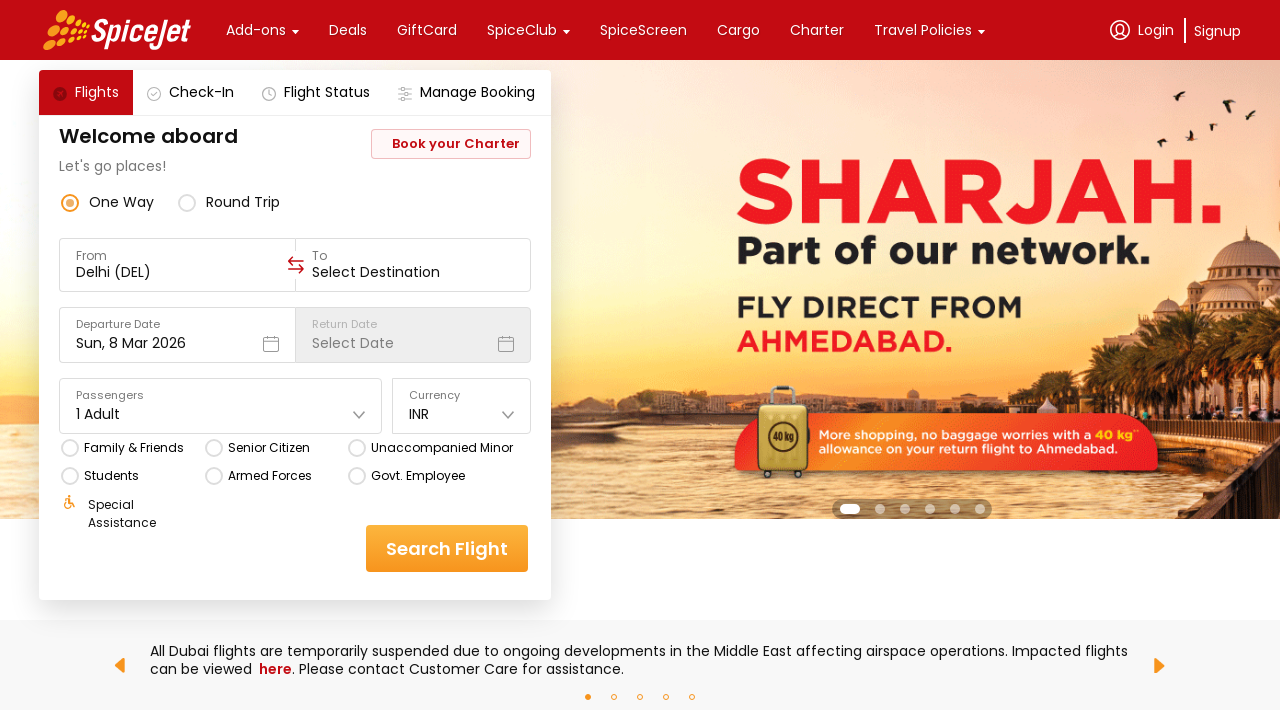

Verified first link is visible and ready
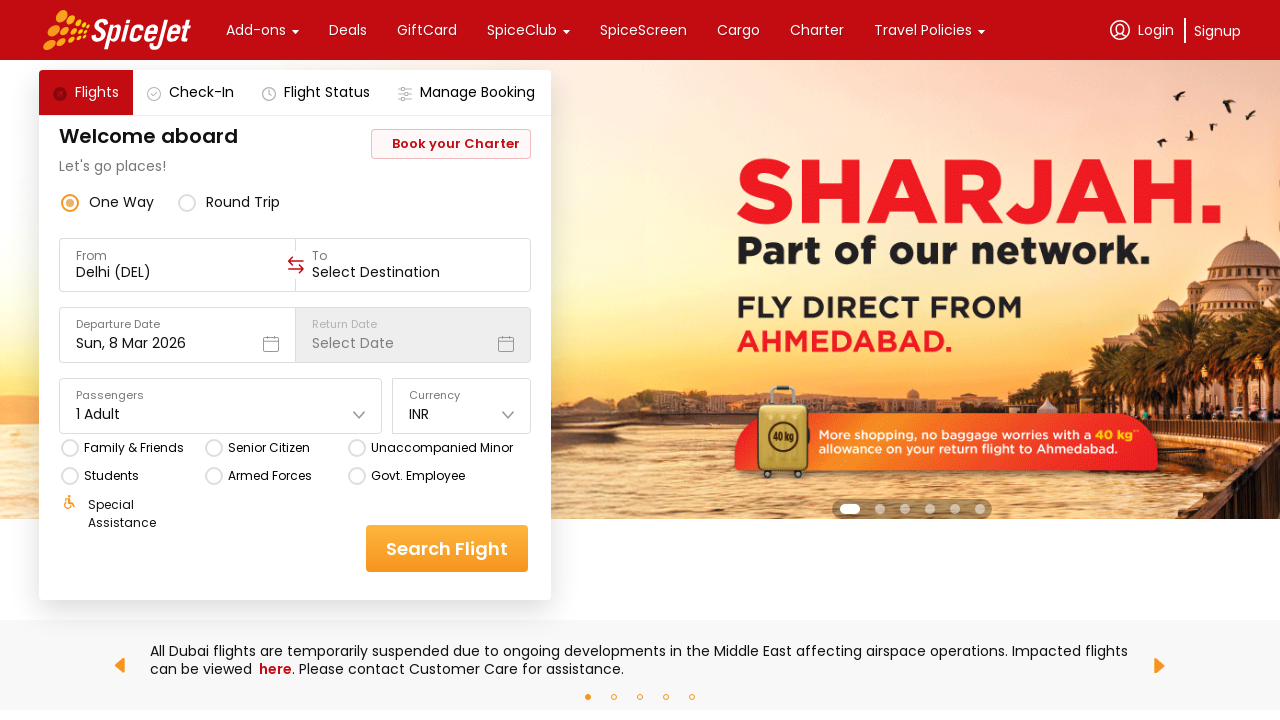

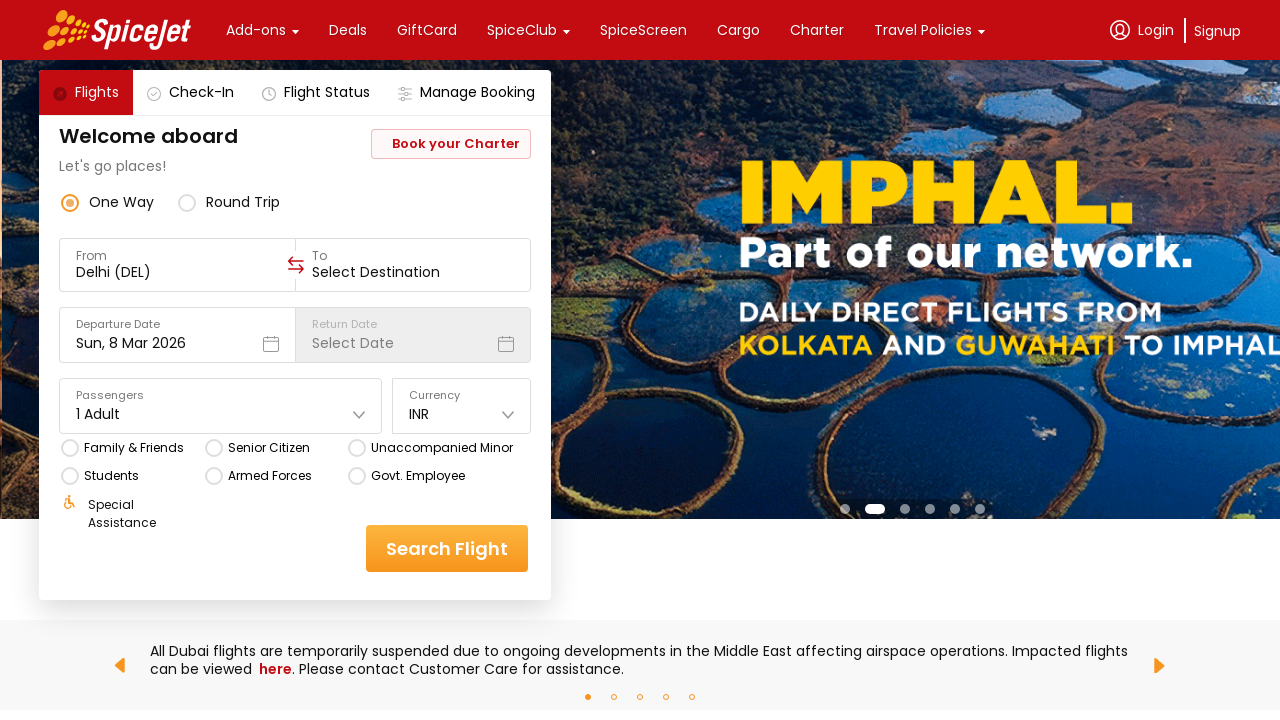